Tests multi-window browser handling by opening two job search websites (zhipin.com and lagou.com) in separate tabs and switching between them

Starting URL: https://www.zhipin.com/?city=101010100

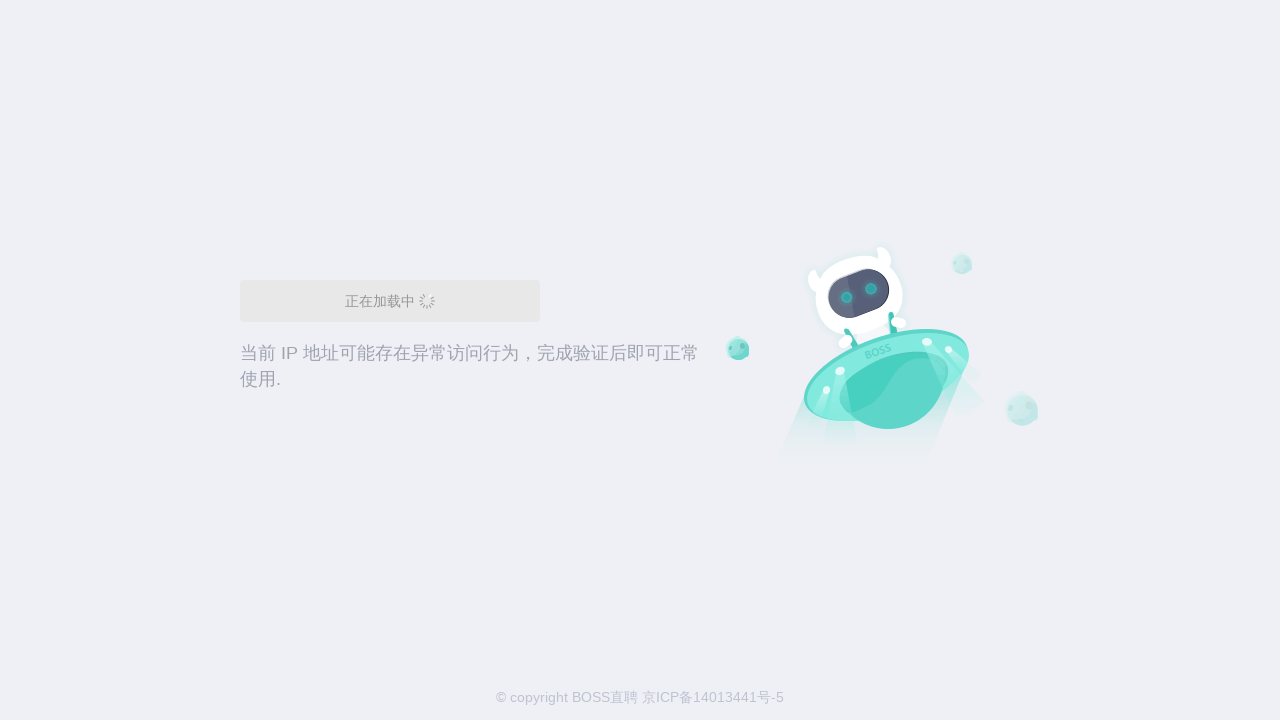

Created a new page/tab in the browser context
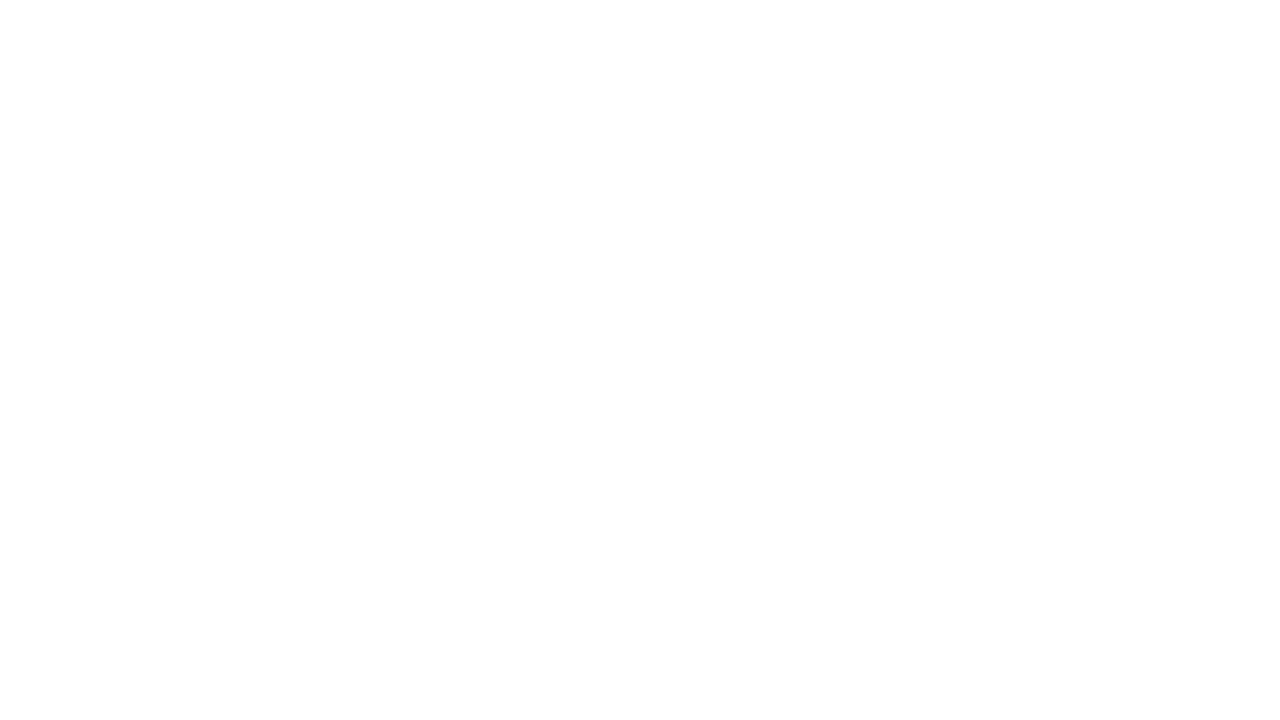

Navigated to lagou.com job search website in new tab
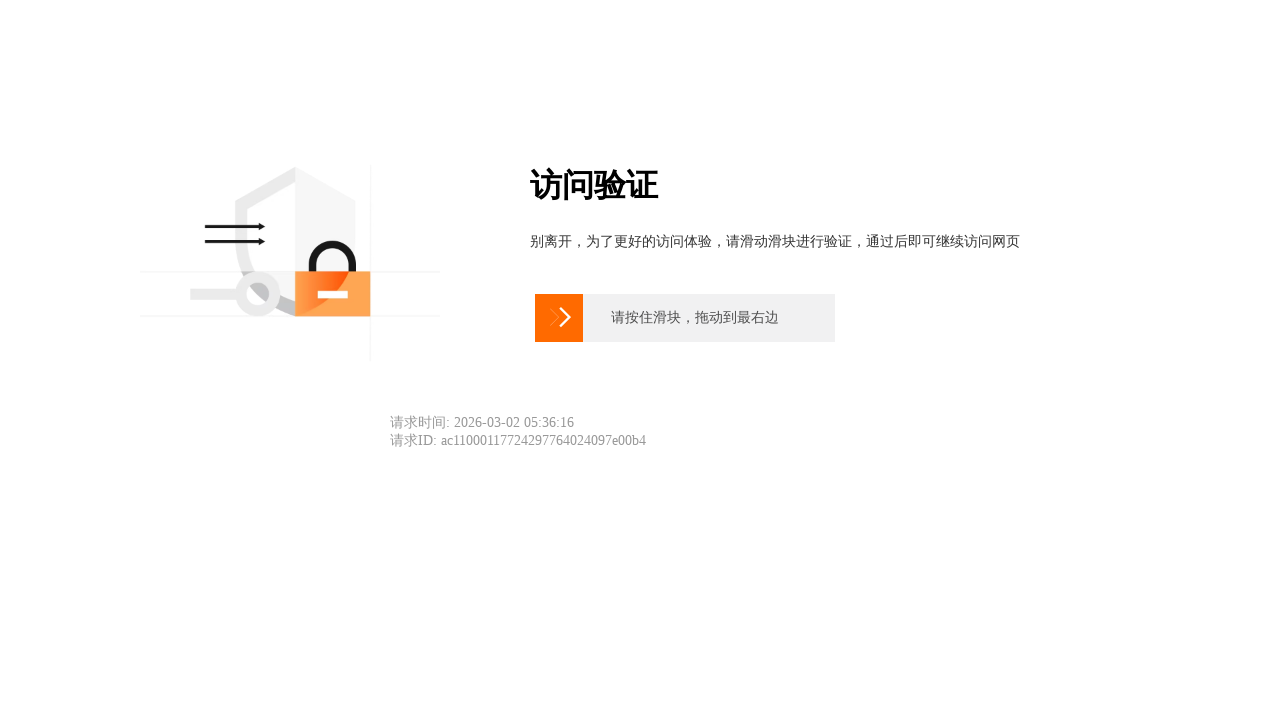

Retrieved all pages from the browser context
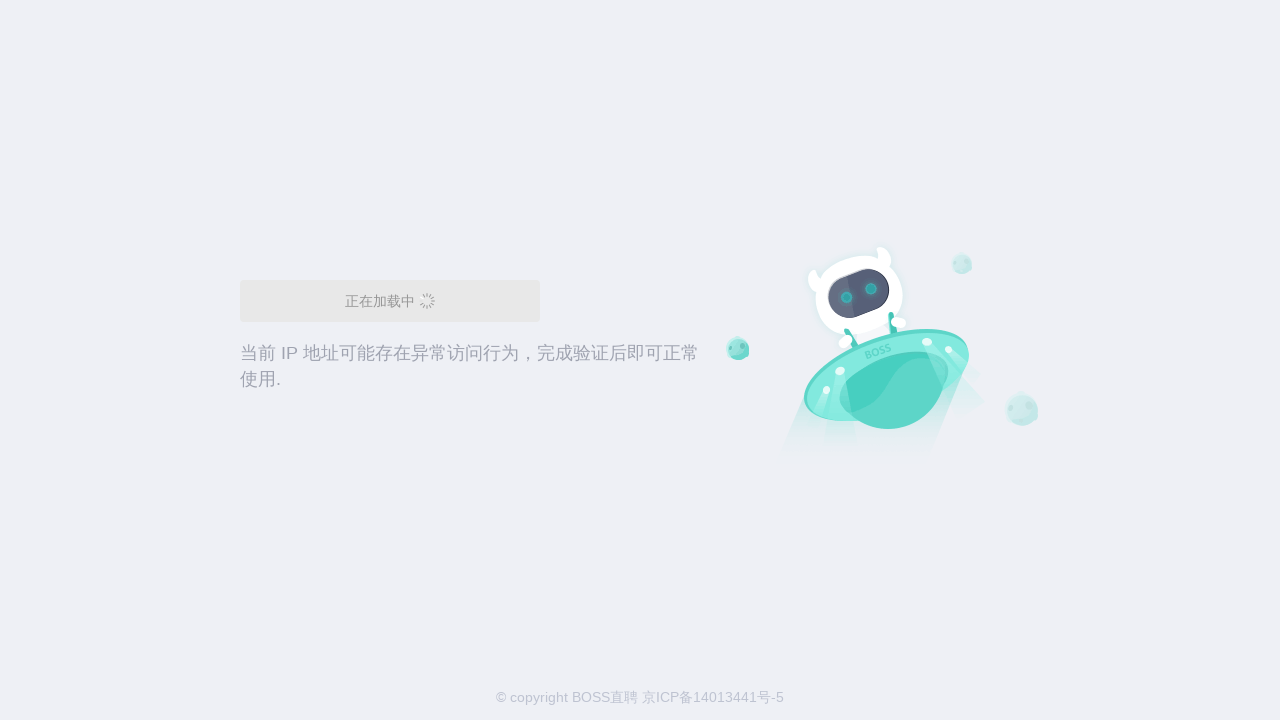

Switched focus to the first page (zhipin.com)
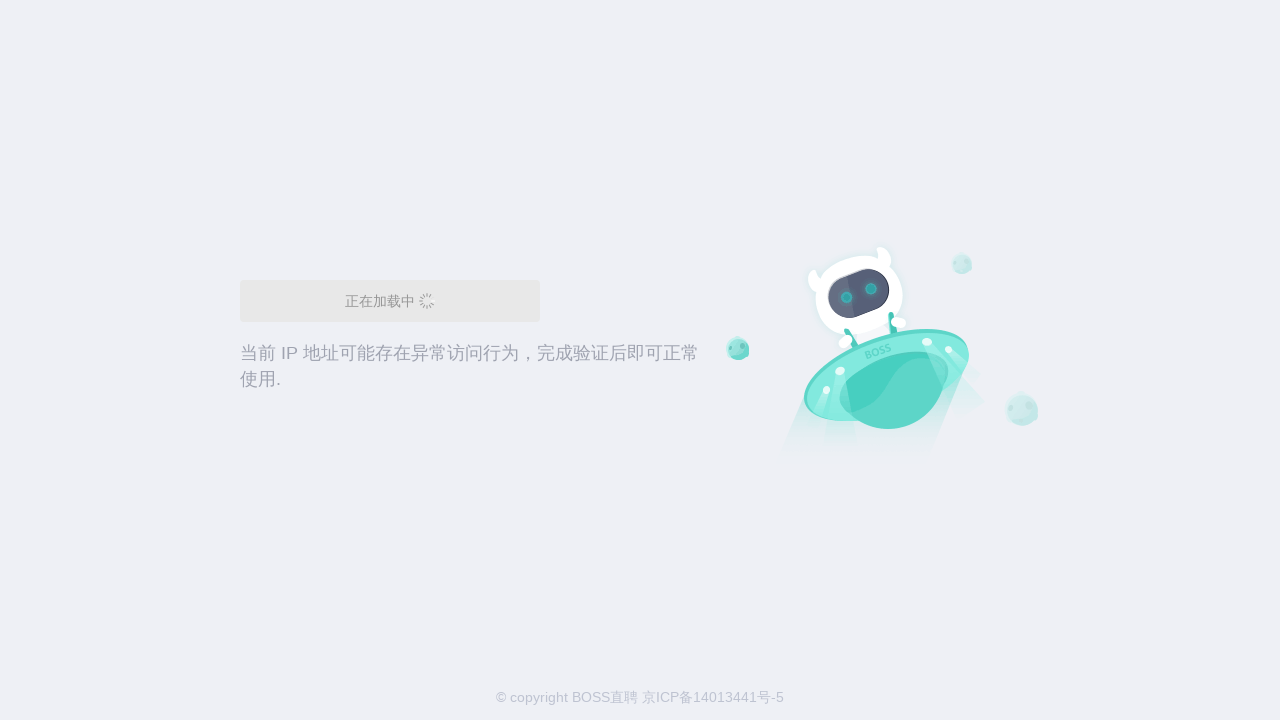

Waited for zhipin.com page to complete DOM loading
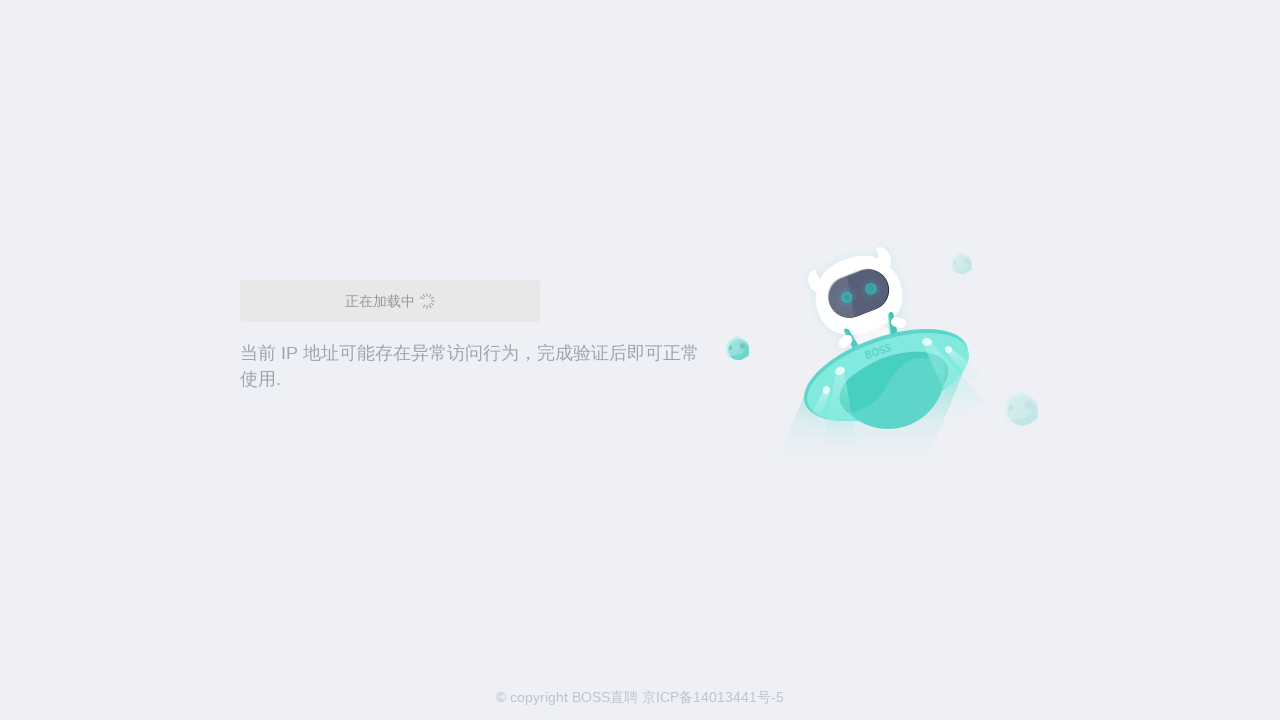

Switched focus to the second page (lagou.com)
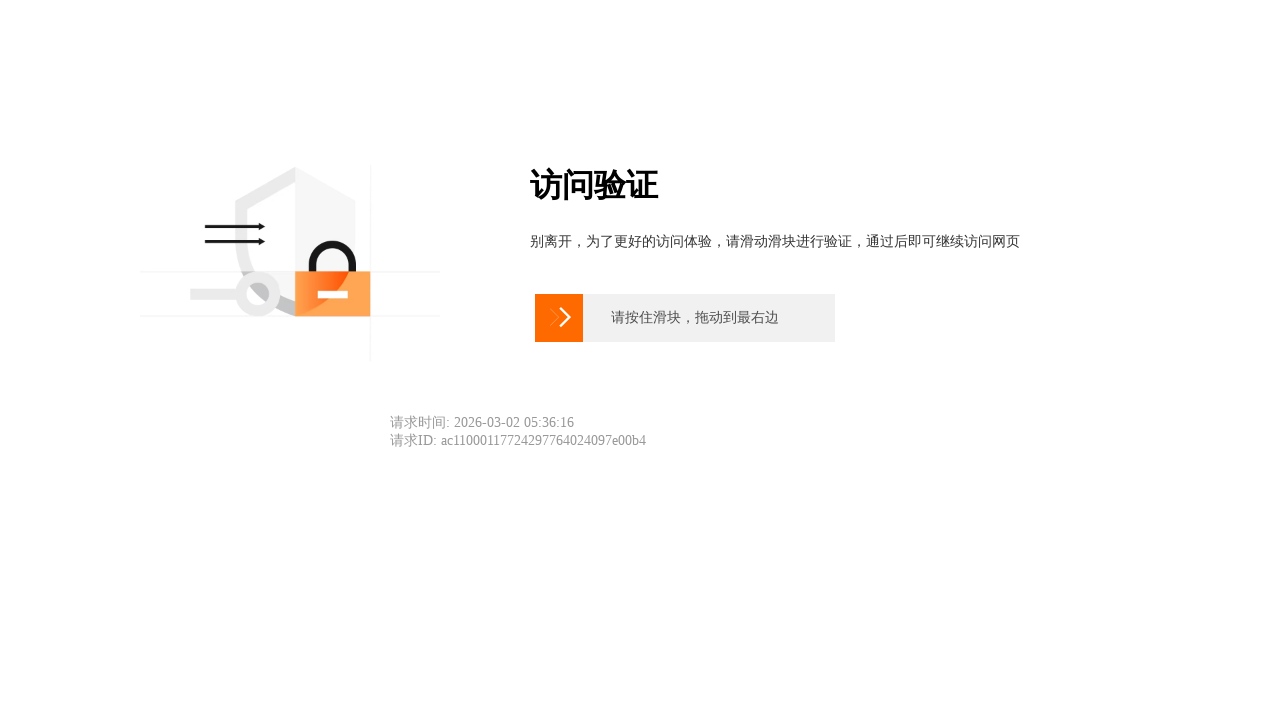

Waited for lagou.com page to complete DOM loading
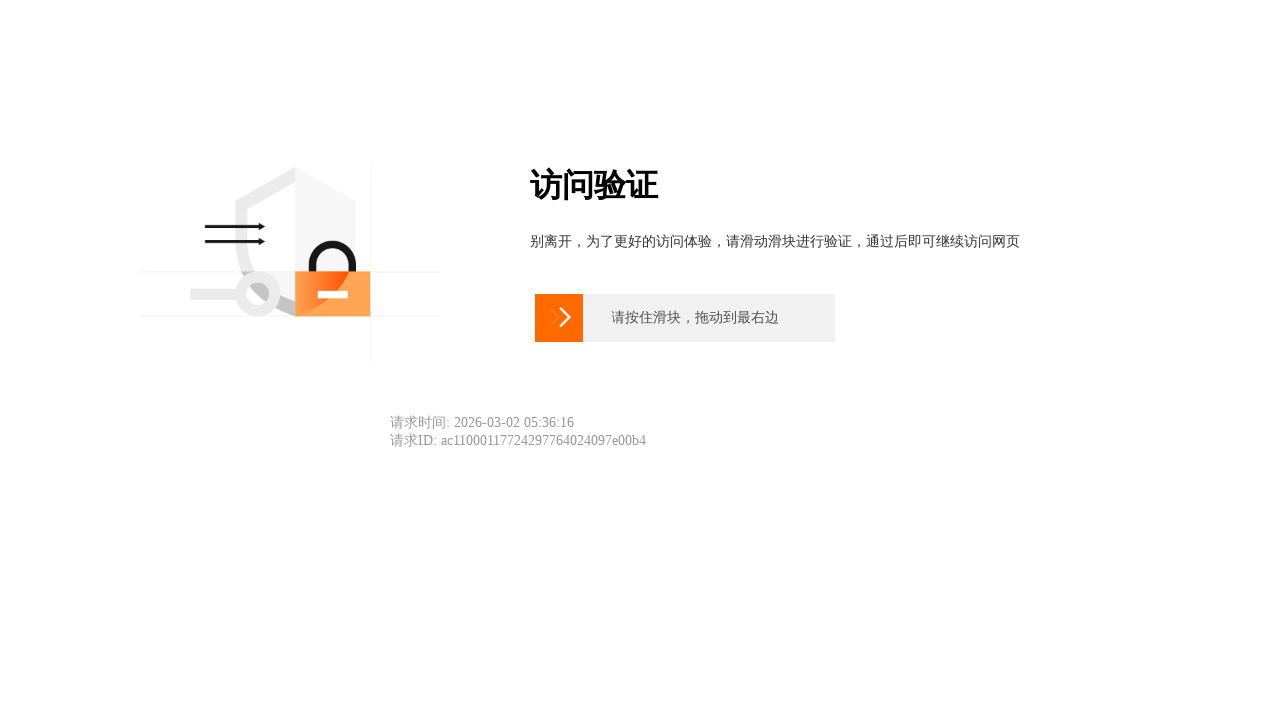

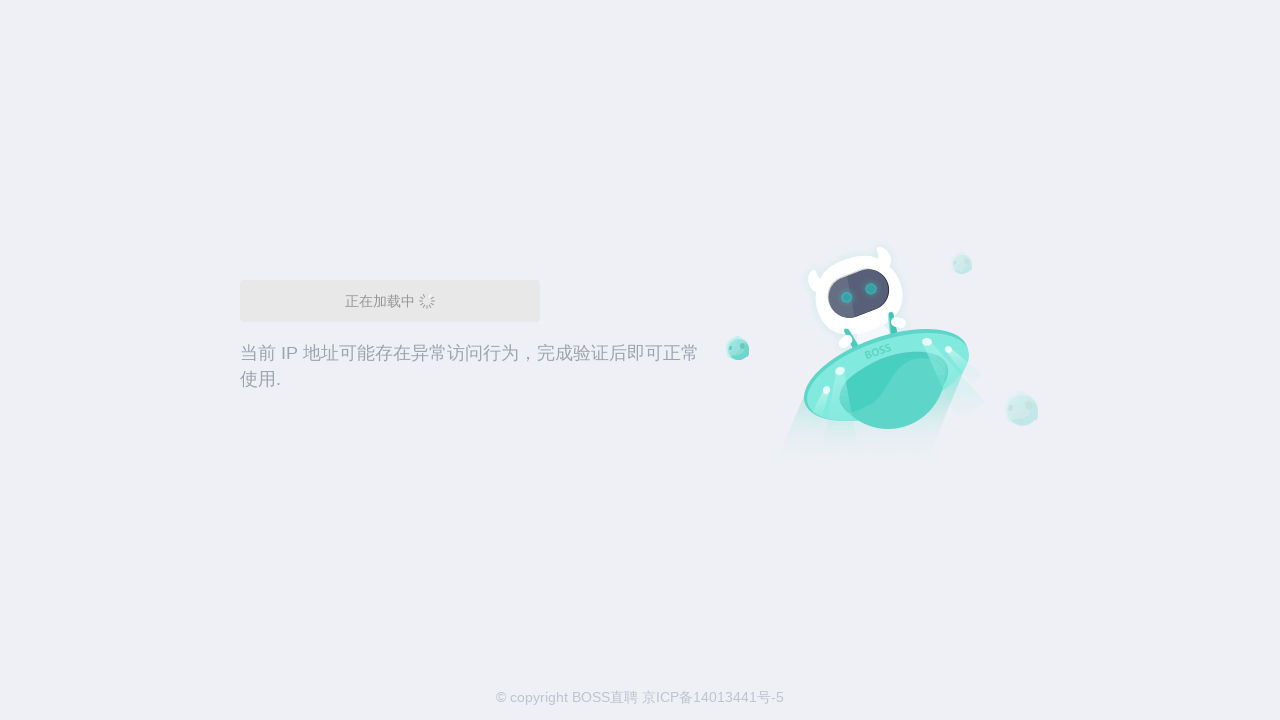